Tests selecting an option from a dropdown select element

Starting URL: https://bonigarcia.dev/selenium-webdriver-java/web-form.html

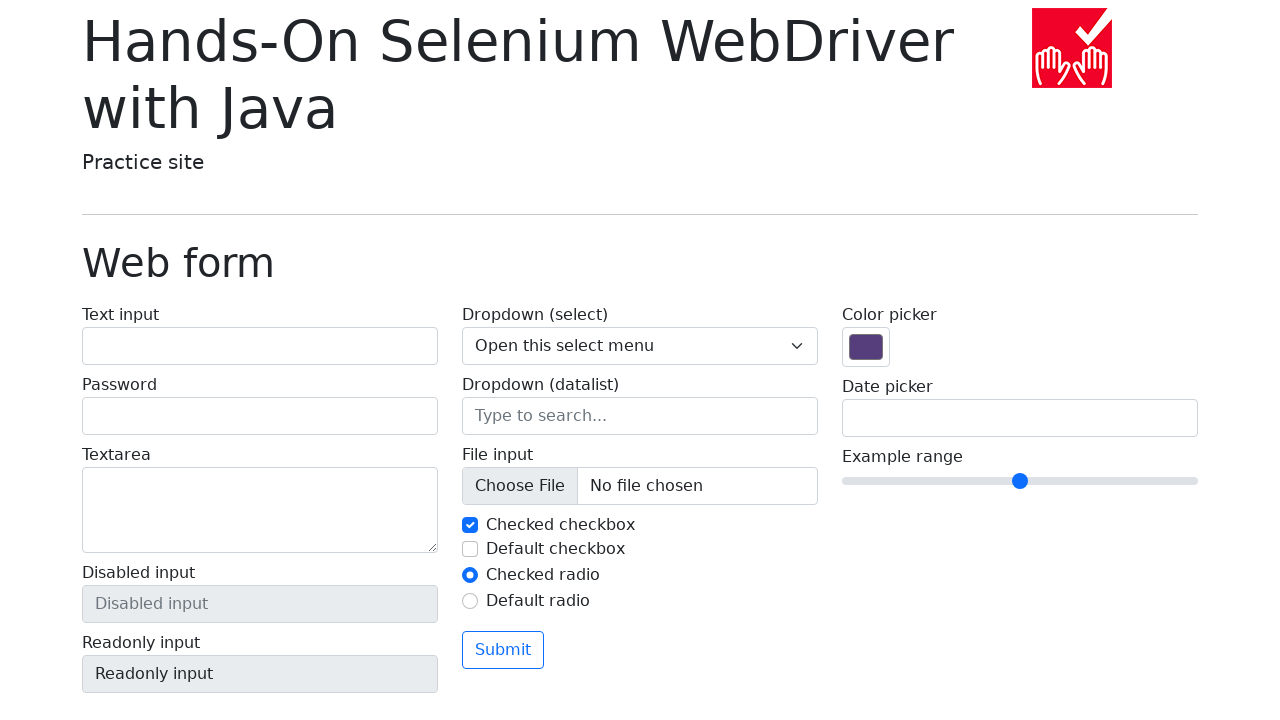

Selected 'Two' option from dropdown select element on select[name='my-select']
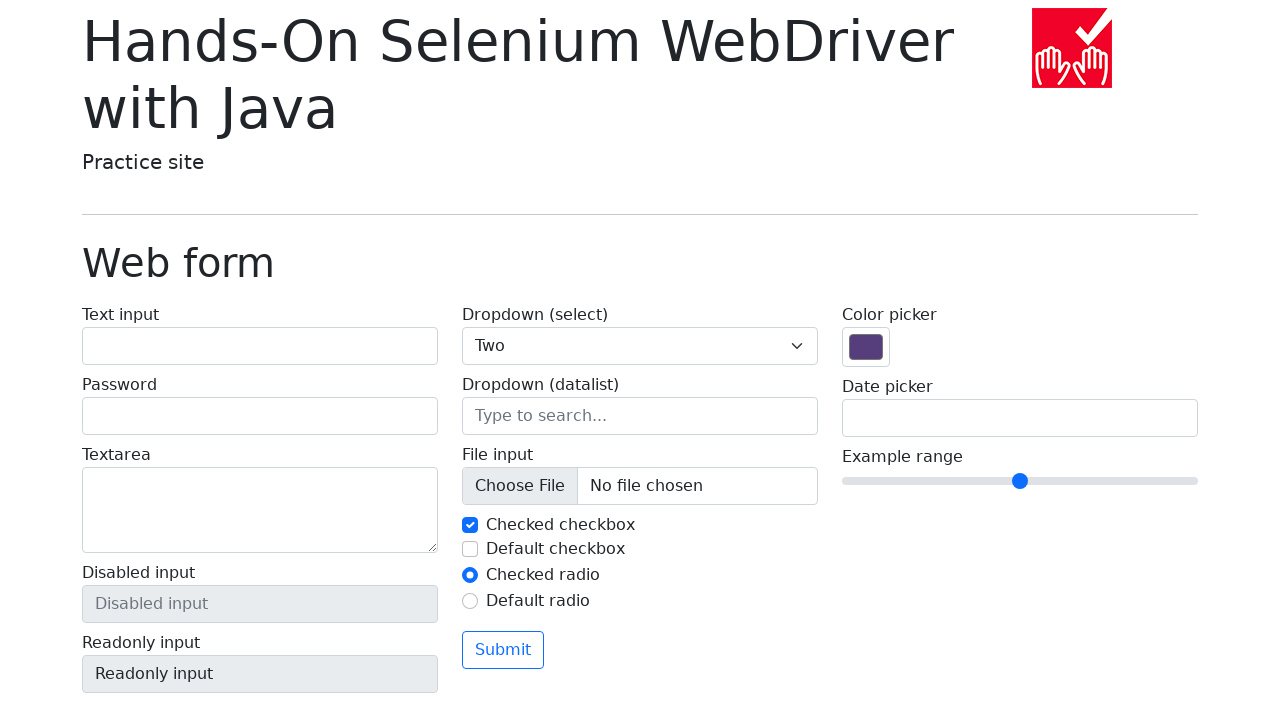

Verified that the selected option value is '2'
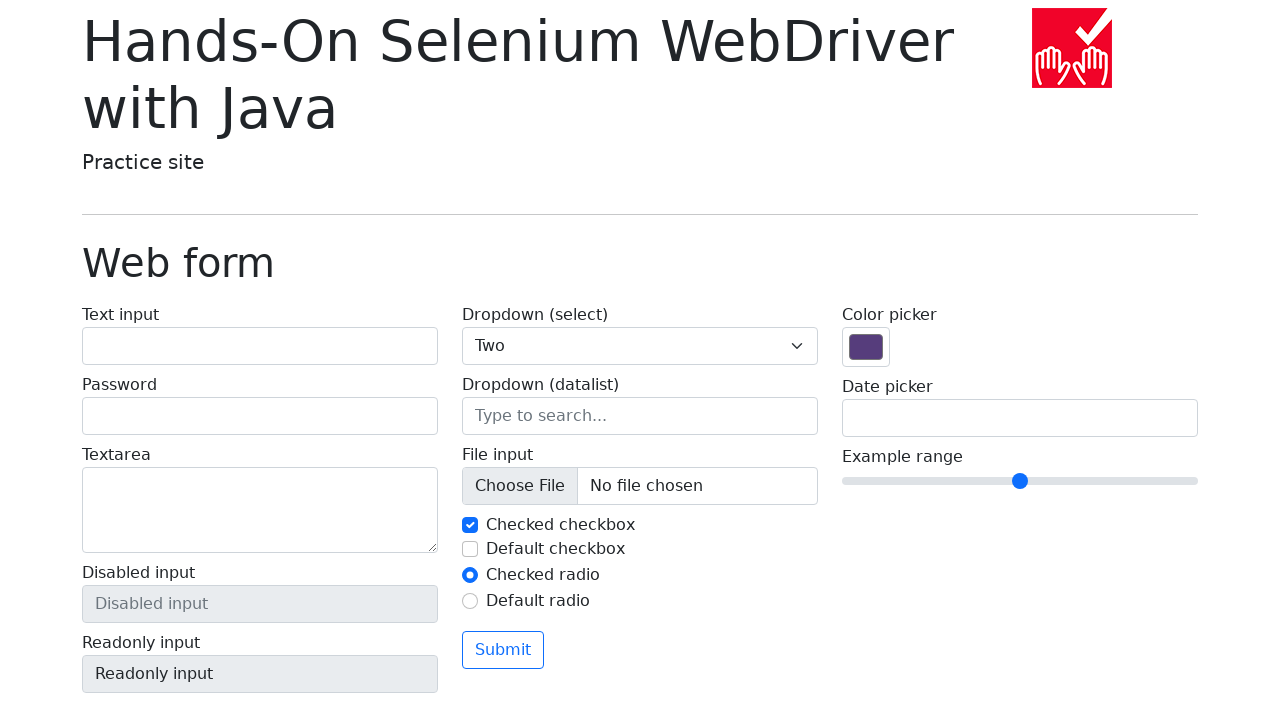

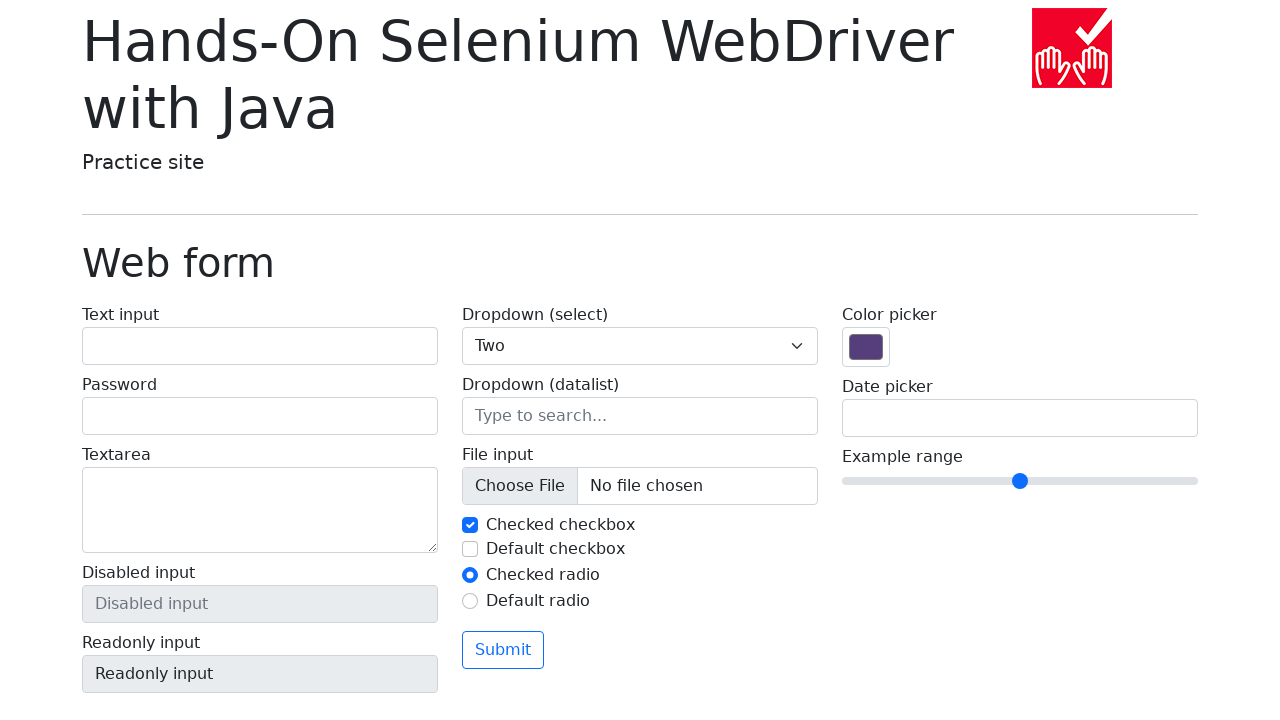